Tests the jQuery UI Sortable functionality by navigating to the sortable demo page, switching to the iframe containing the demo, and performing multiple drag-and-drop operations to reorder list items from position 7 to positions 1 through 6.

Starting URL: https://jqueryui.com/

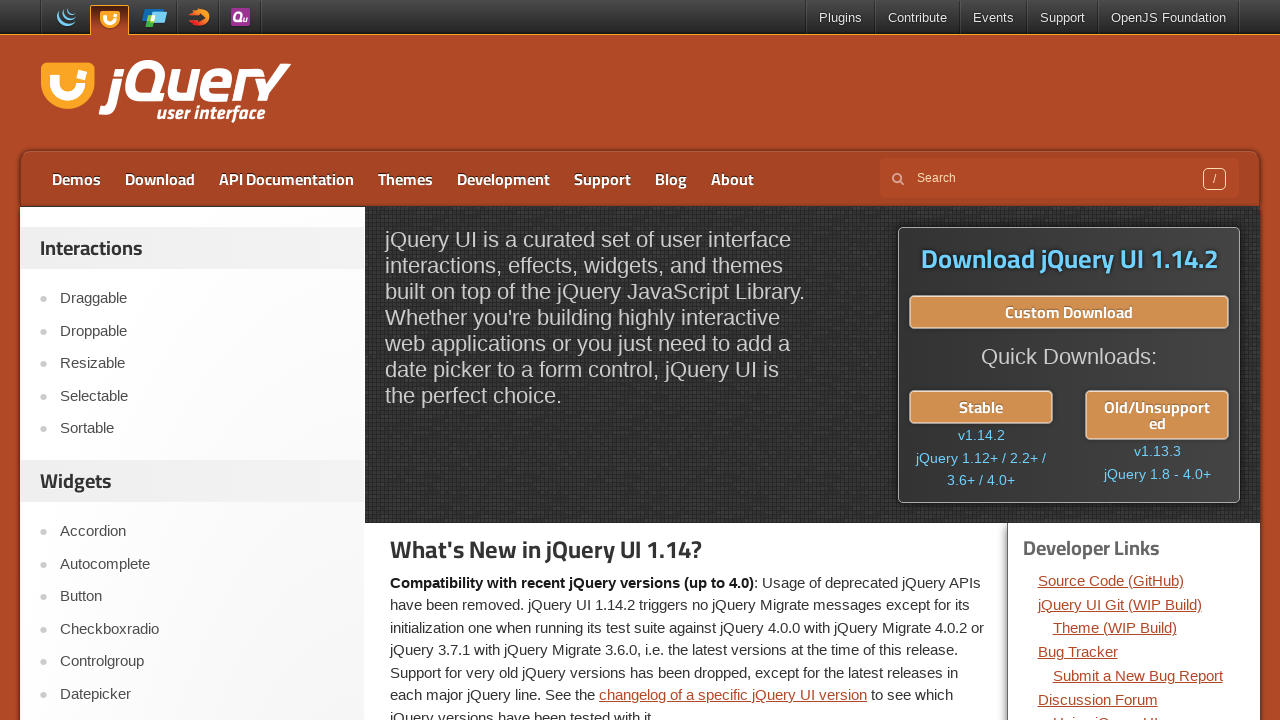

Clicked on Sortable link to navigate to sortable demo page at (202, 429) on xpath=//a[text()='Sortable']
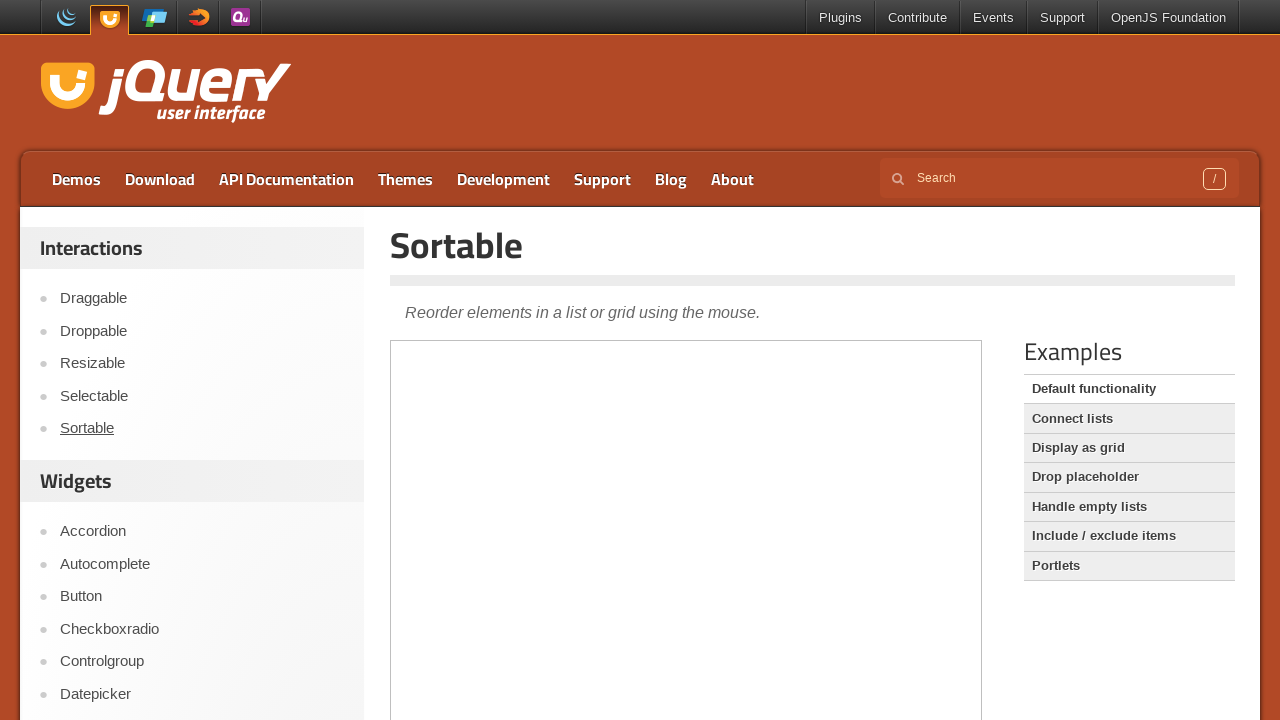

Located and switched to demo iframe
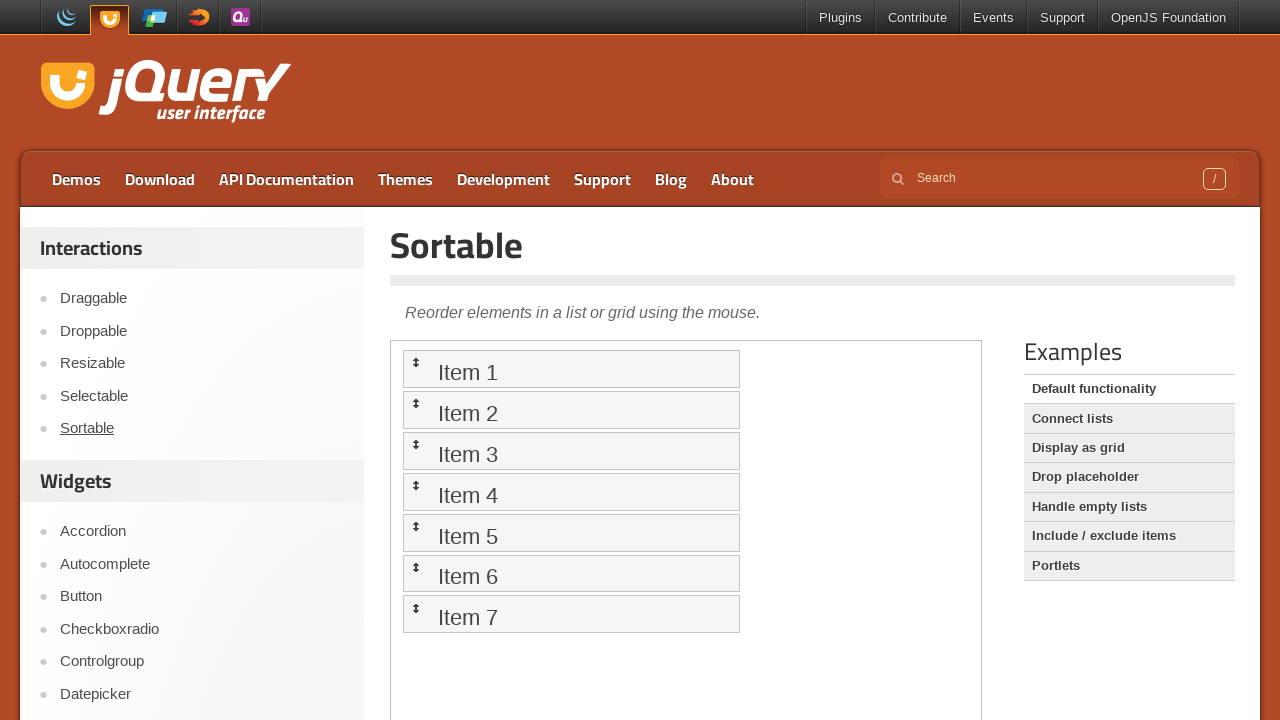

Sortable list loaded and is visible
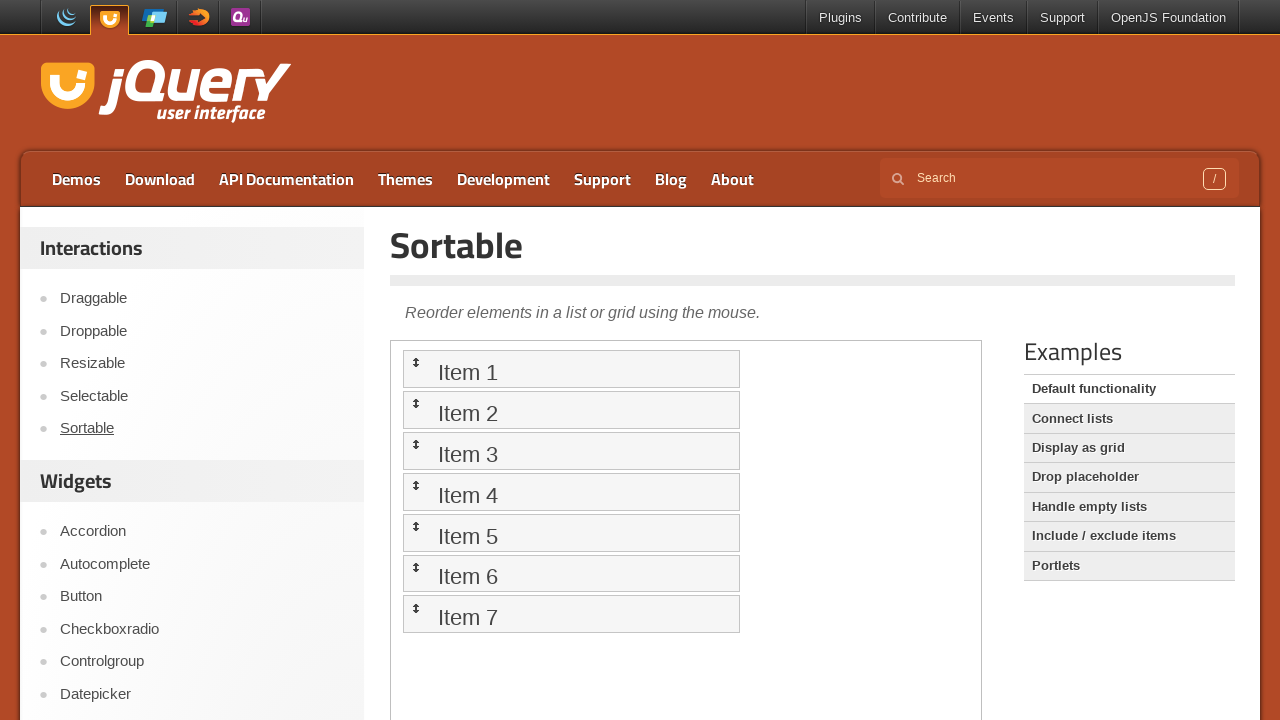

Dragged item 7 to position 1 at (571, 369)
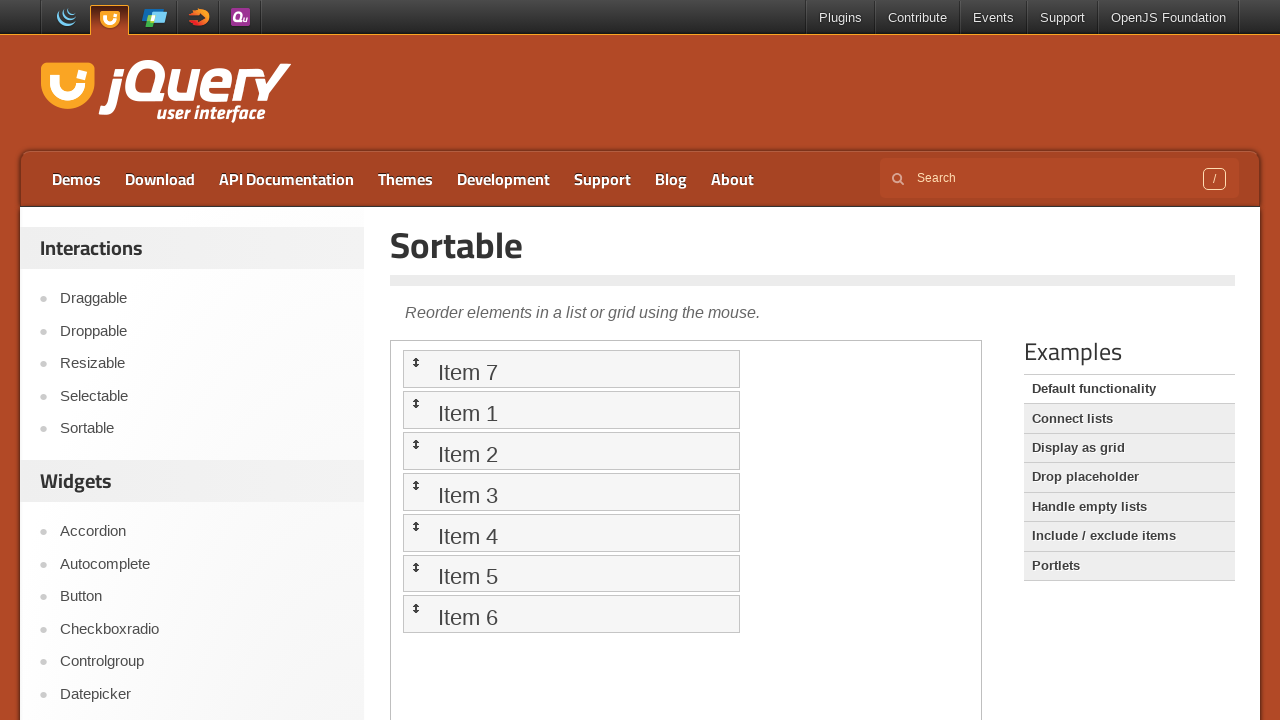

Dragged item 7 to position 2 at (571, 410)
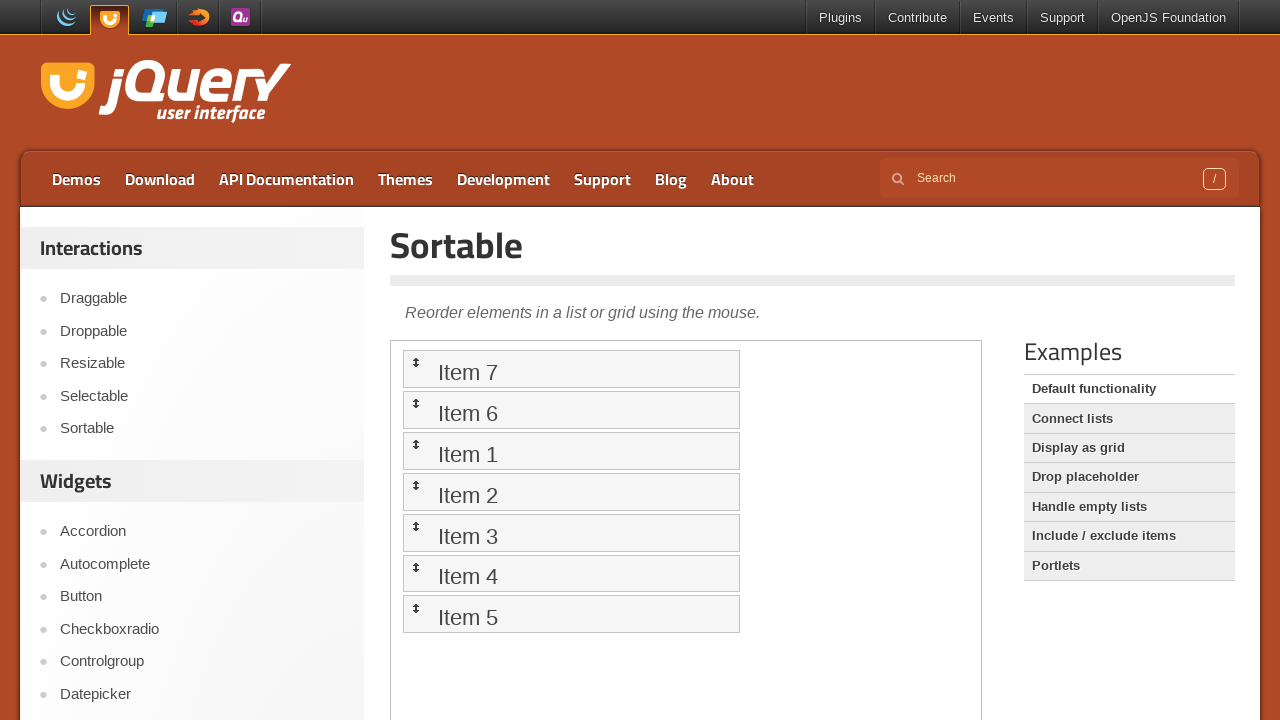

Dragged item 7 to position 3 at (571, 451)
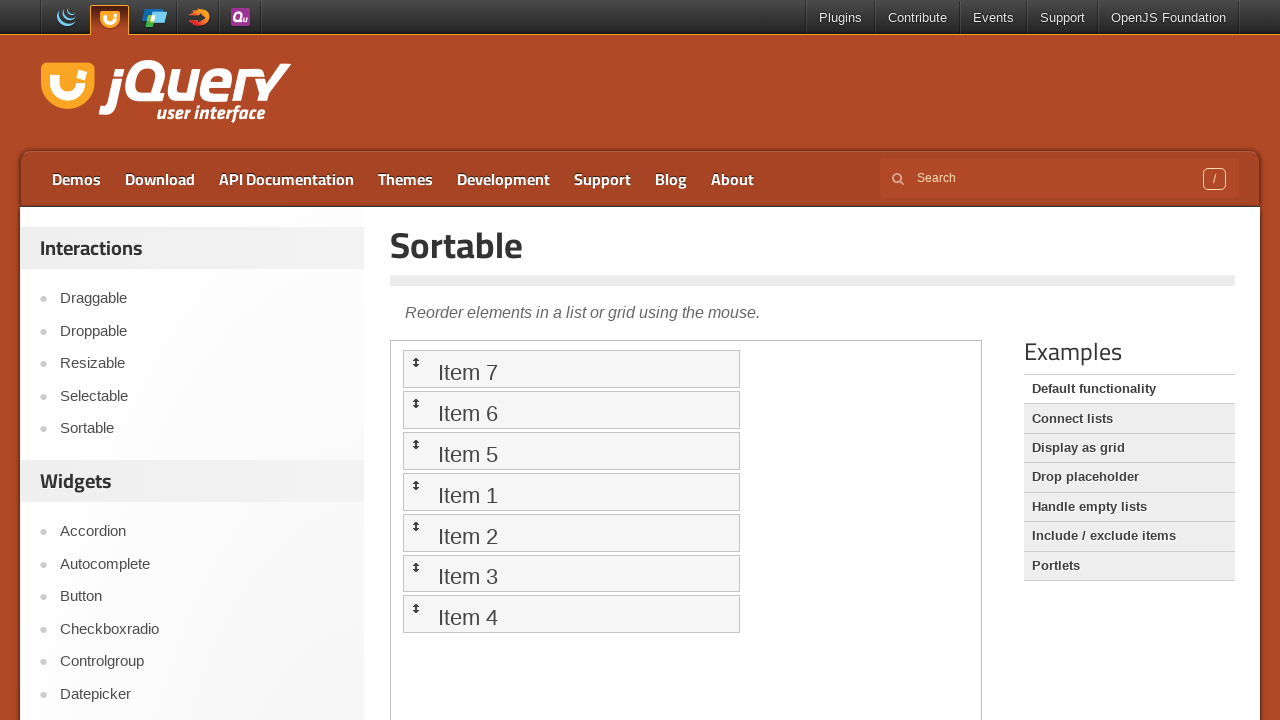

Dragged item 7 to position 4 at (571, 492)
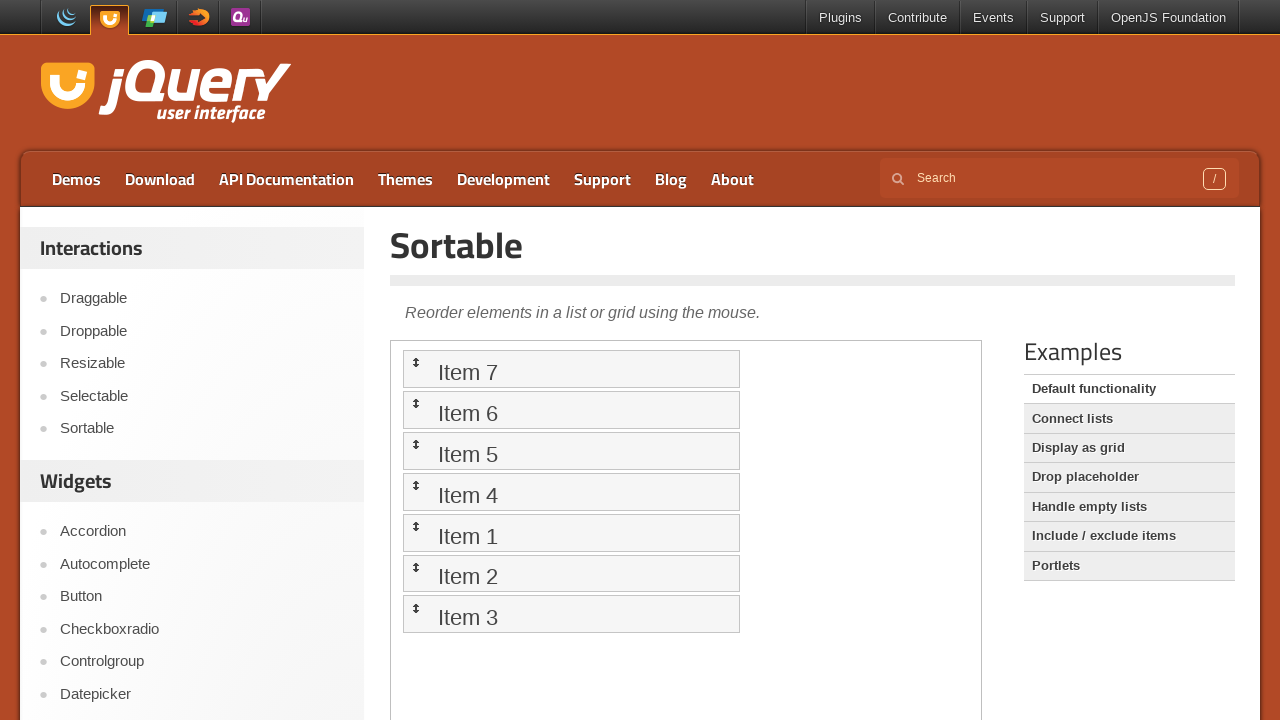

Dragged item 7 to position 5 at (571, 532)
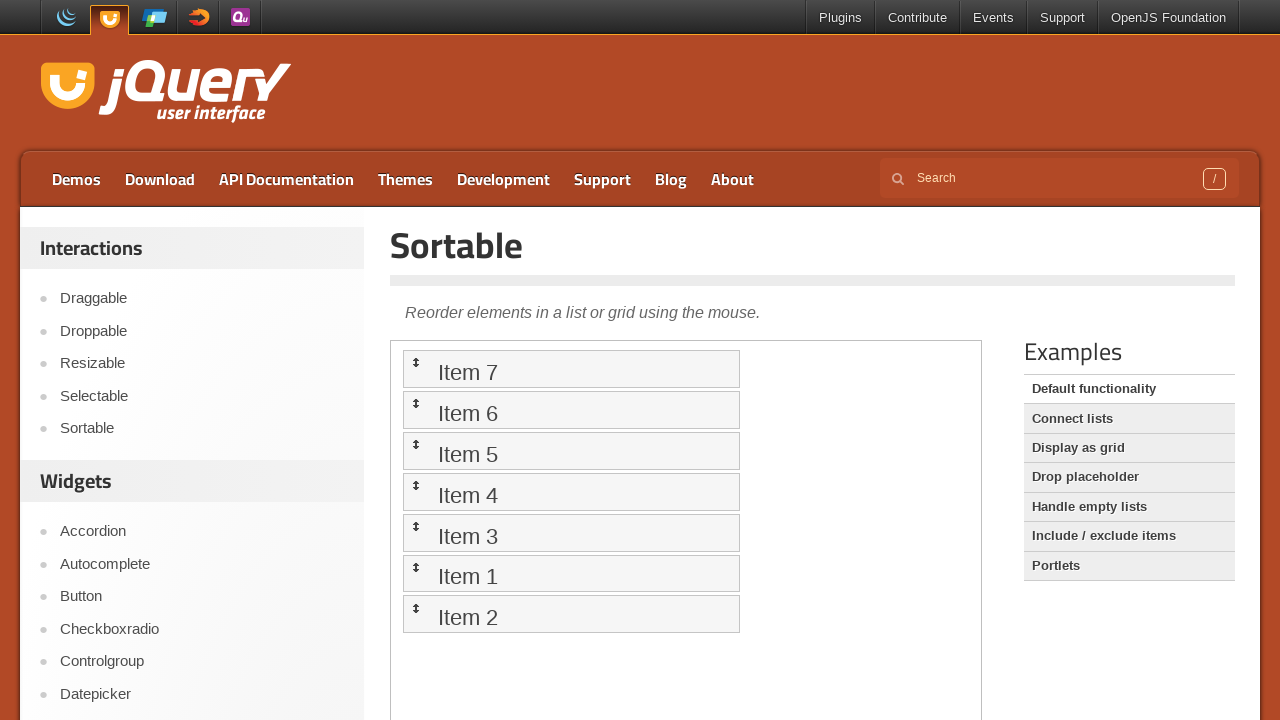

Dragged item 7 to position 6 at (571, 573)
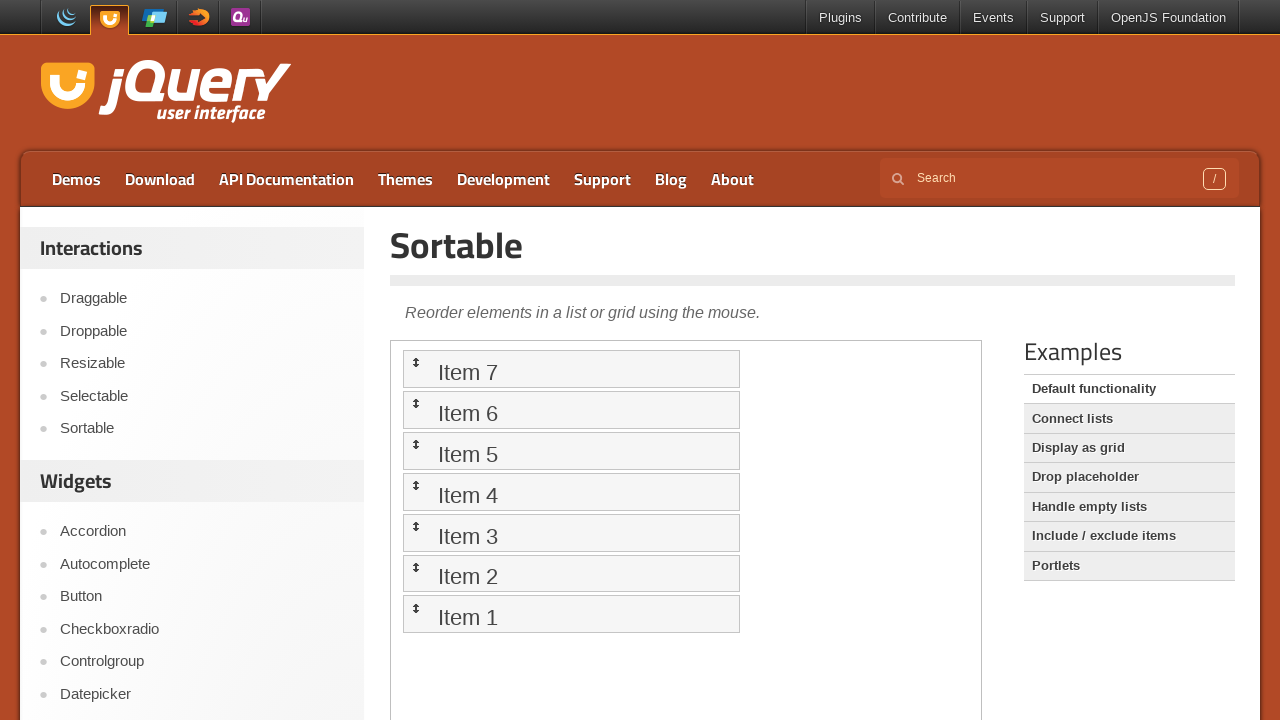

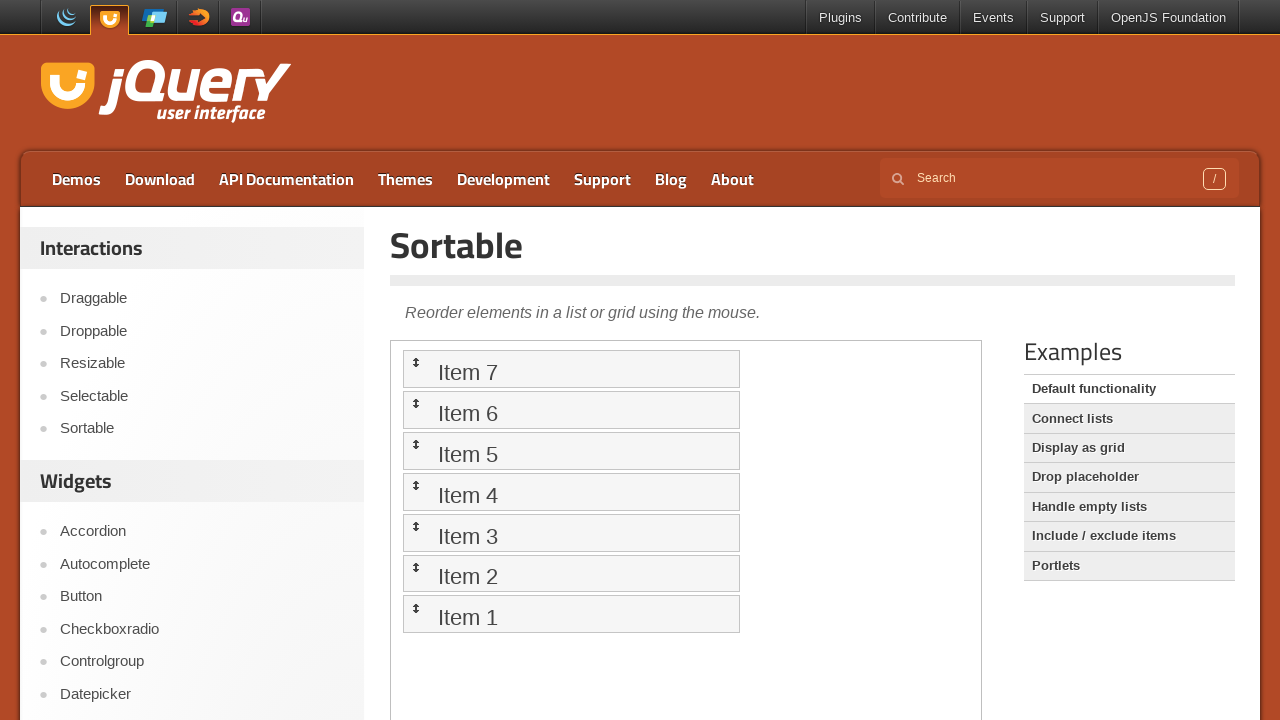